Tests checkbox functionality by checking the Senior Citizen Discount checkbox and verifying its state

Starting URL: https://rahulshettyacademy.com/dropdownsPractise/

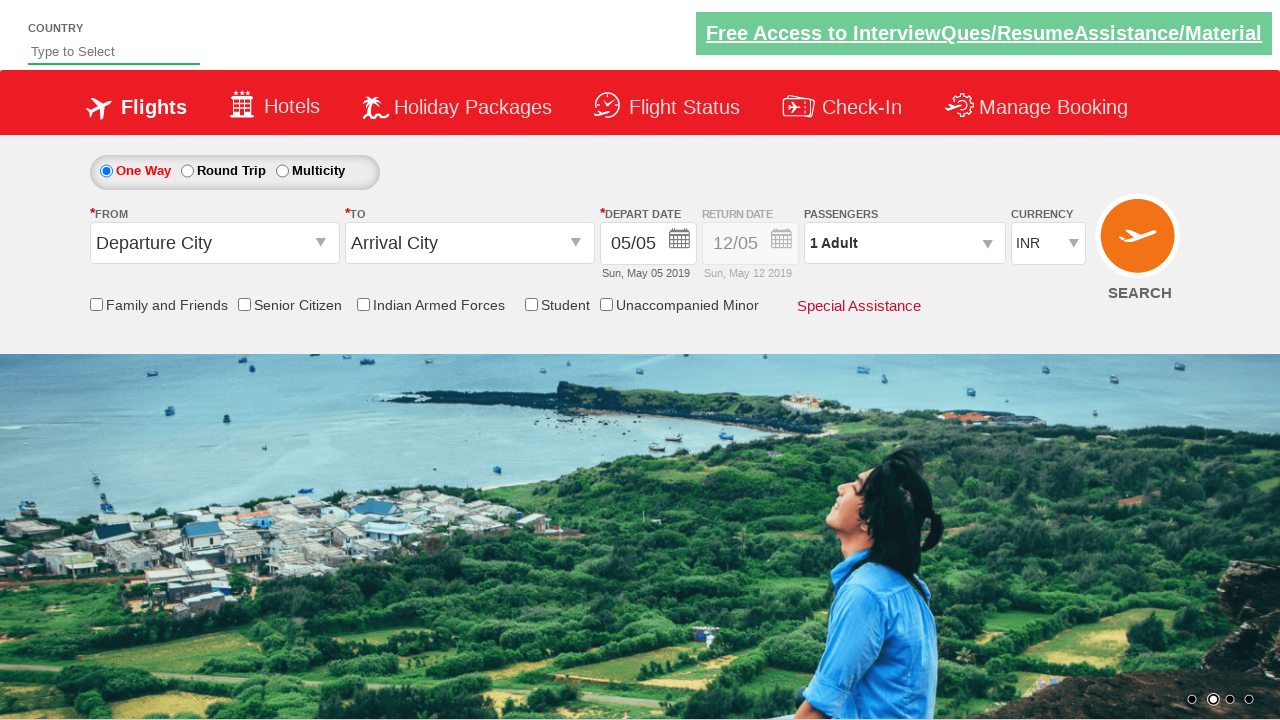

Checked initial state of Senior Citizen Discount checkbox
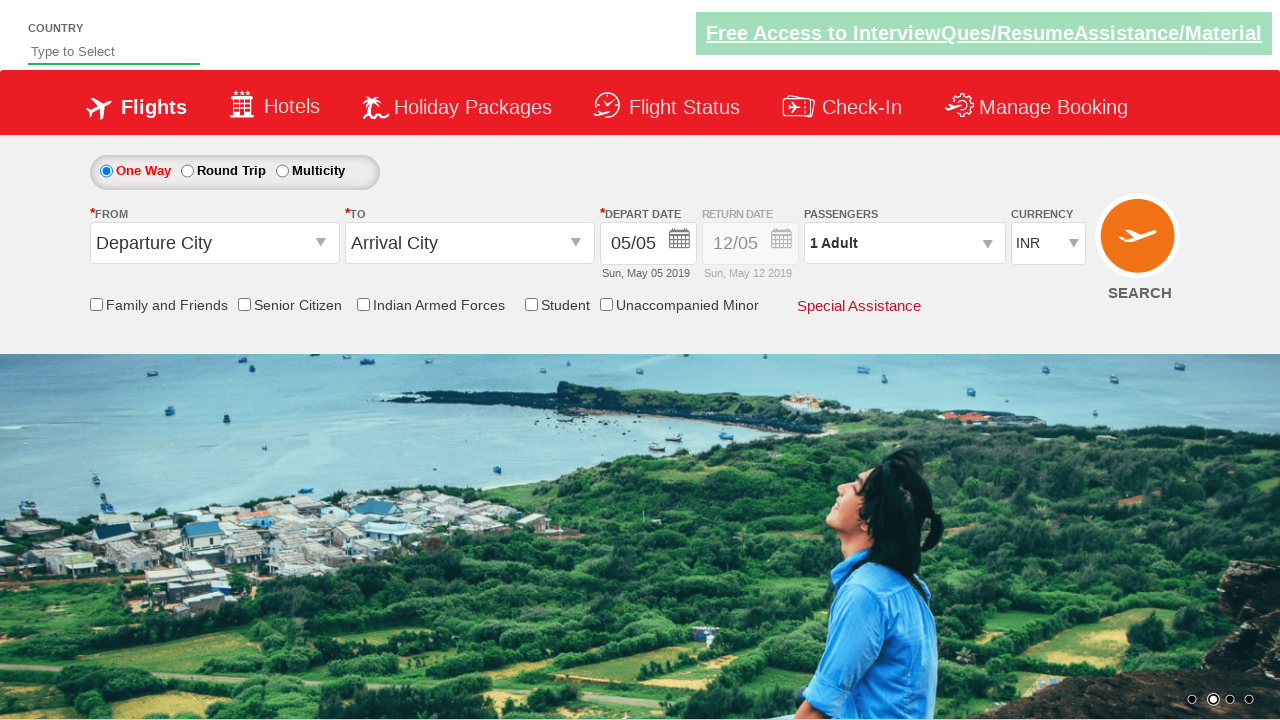

Clicked Senior Citizen Discount checkbox at (244, 304) on input[id*='SeniorCitizenDiscount']
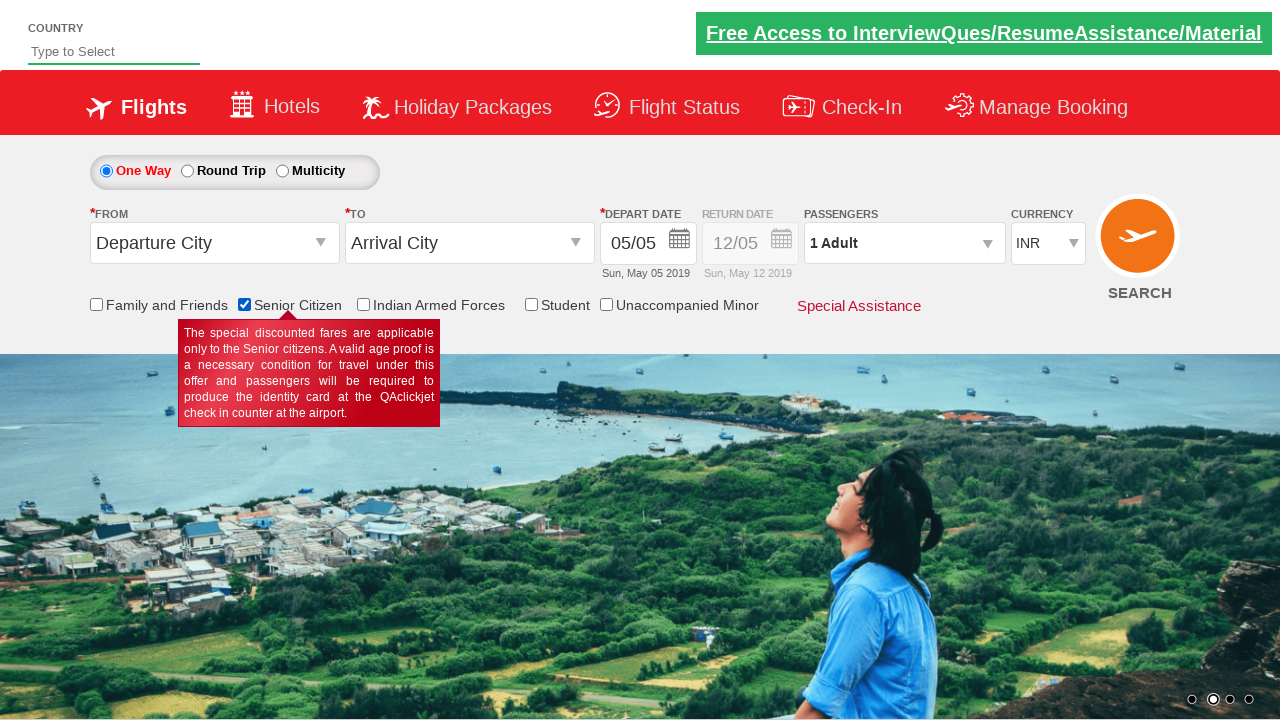

Verified Senior Citizen Discount checkbox is now checked
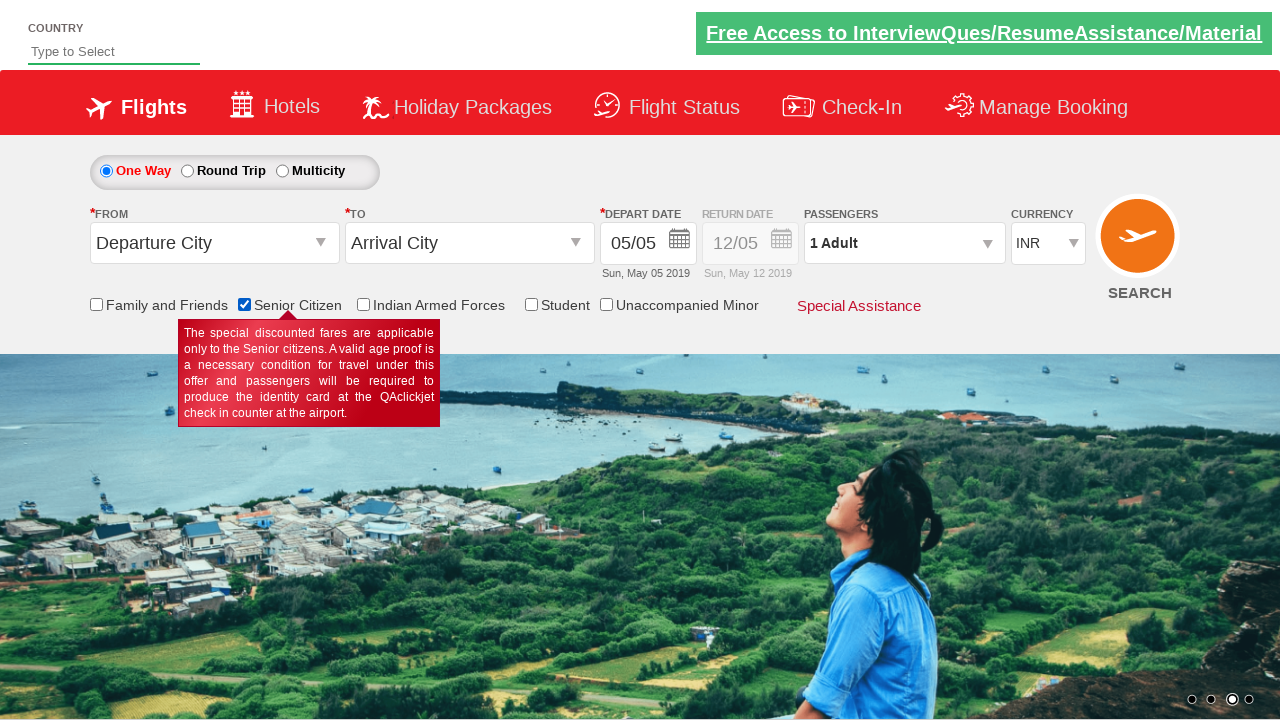

Counted total checkboxes on page: 6
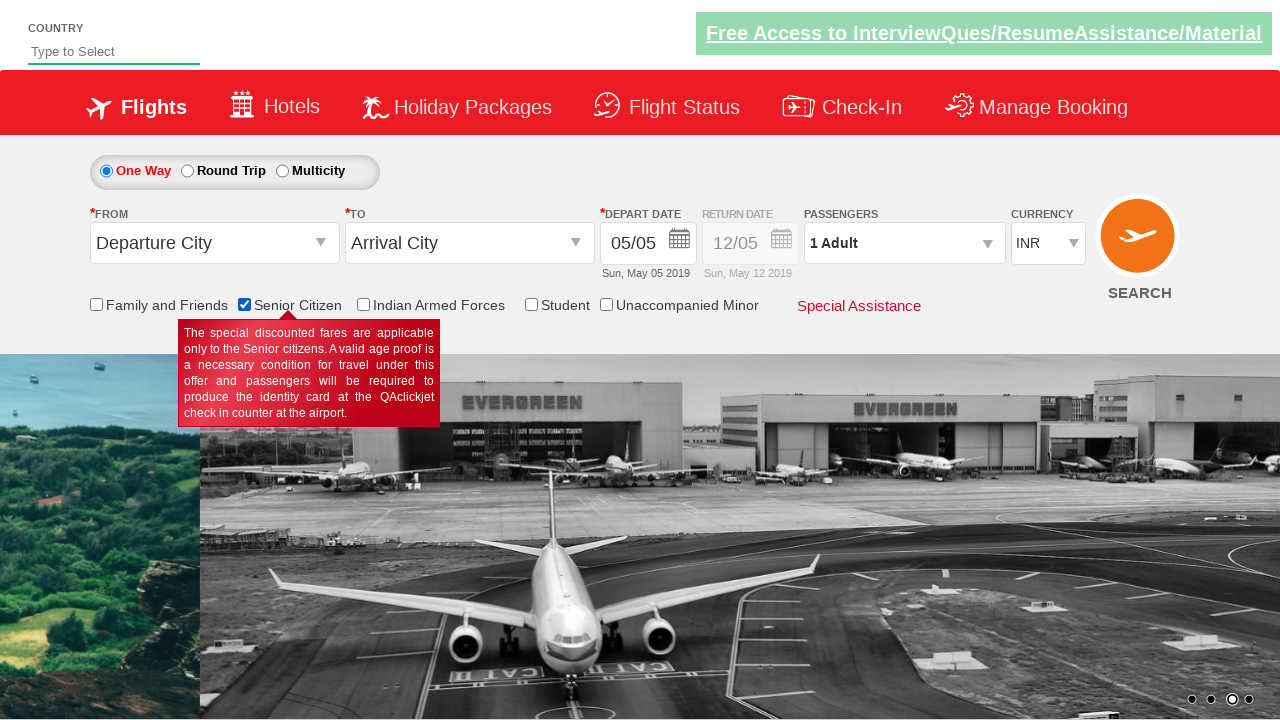

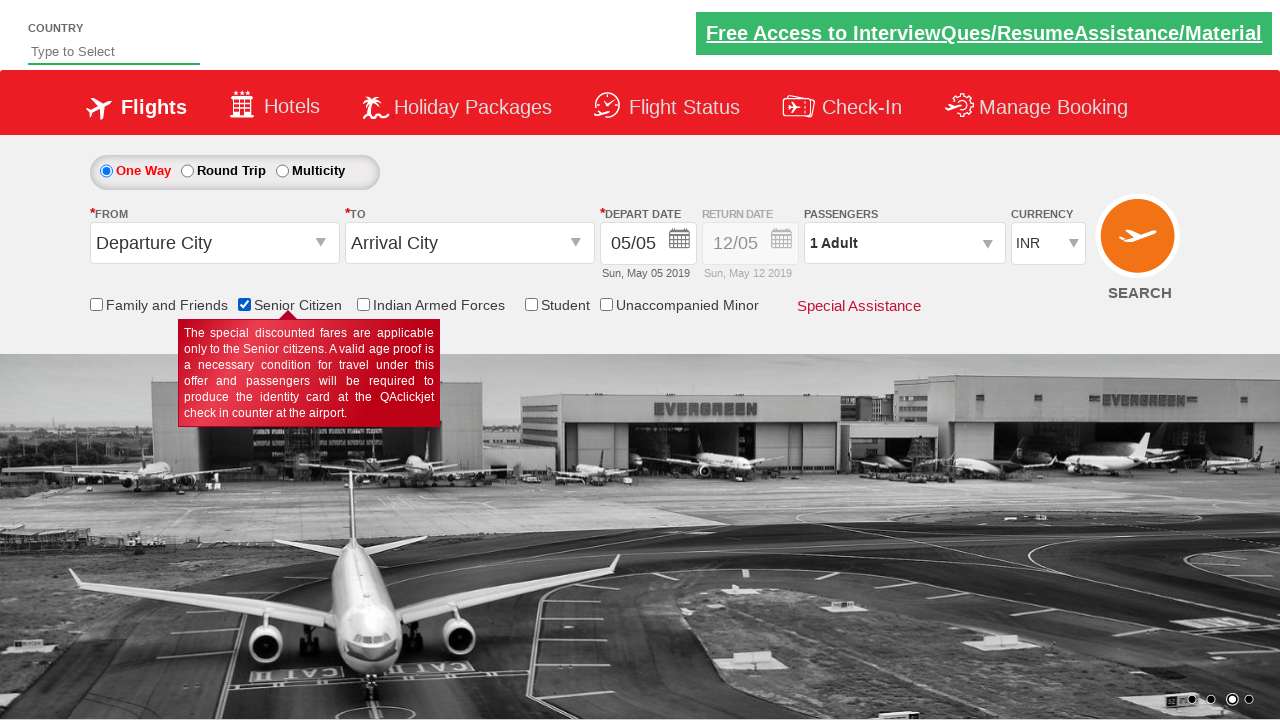